Tests dynamic content loading by clicking a Start button and verifying that "Hello World!" text becomes visible after the loading completes.

Starting URL: https://the-internet.herokuapp.com/dynamic_loading/1

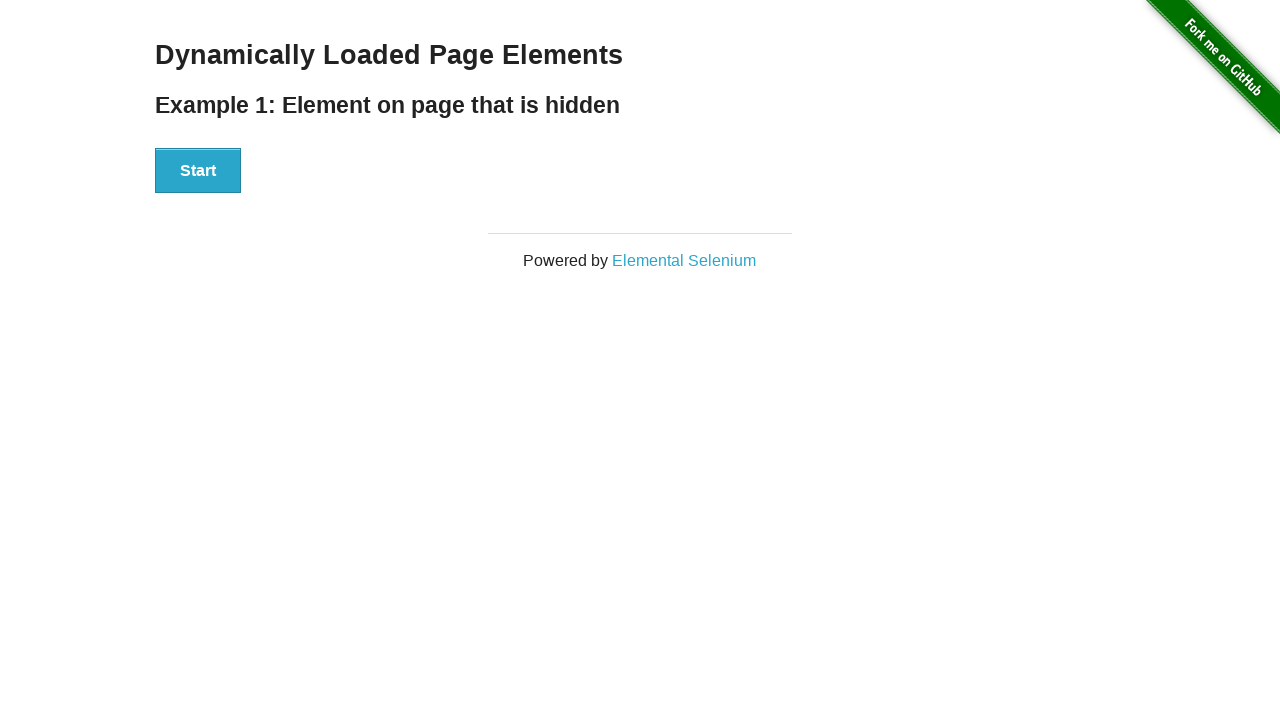

Clicked the Start button to trigger dynamic loading at (198, 171) on xpath=//button[text()='Start']
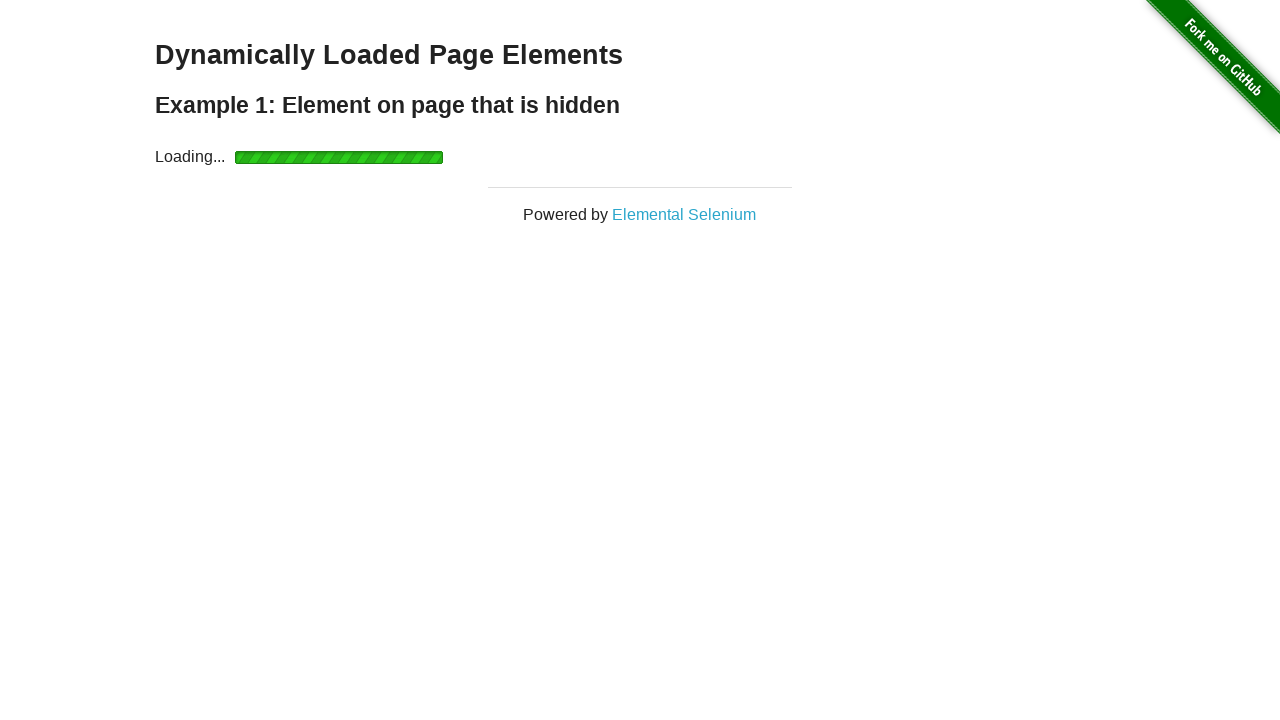

Located the 'Hello World!' element
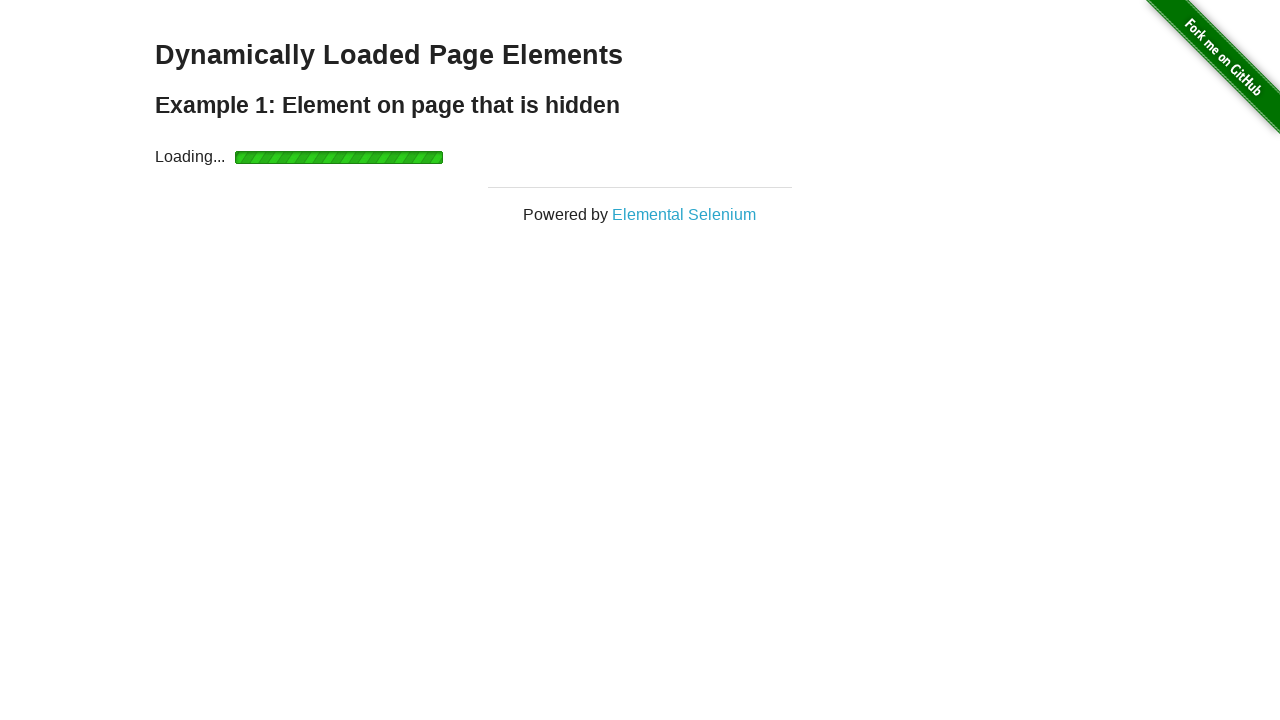

Waited for 'Hello World!' text to become visible after dynamic loading completed
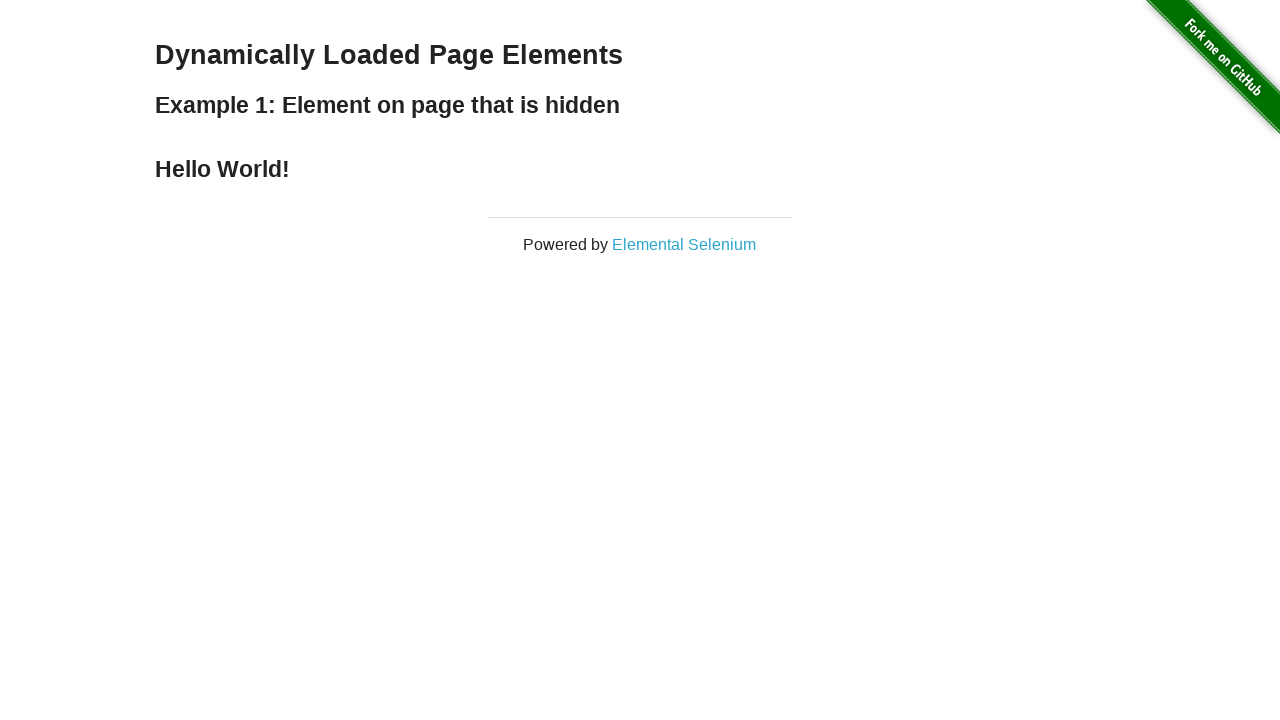

Verified that 'Hello World!' element is visible
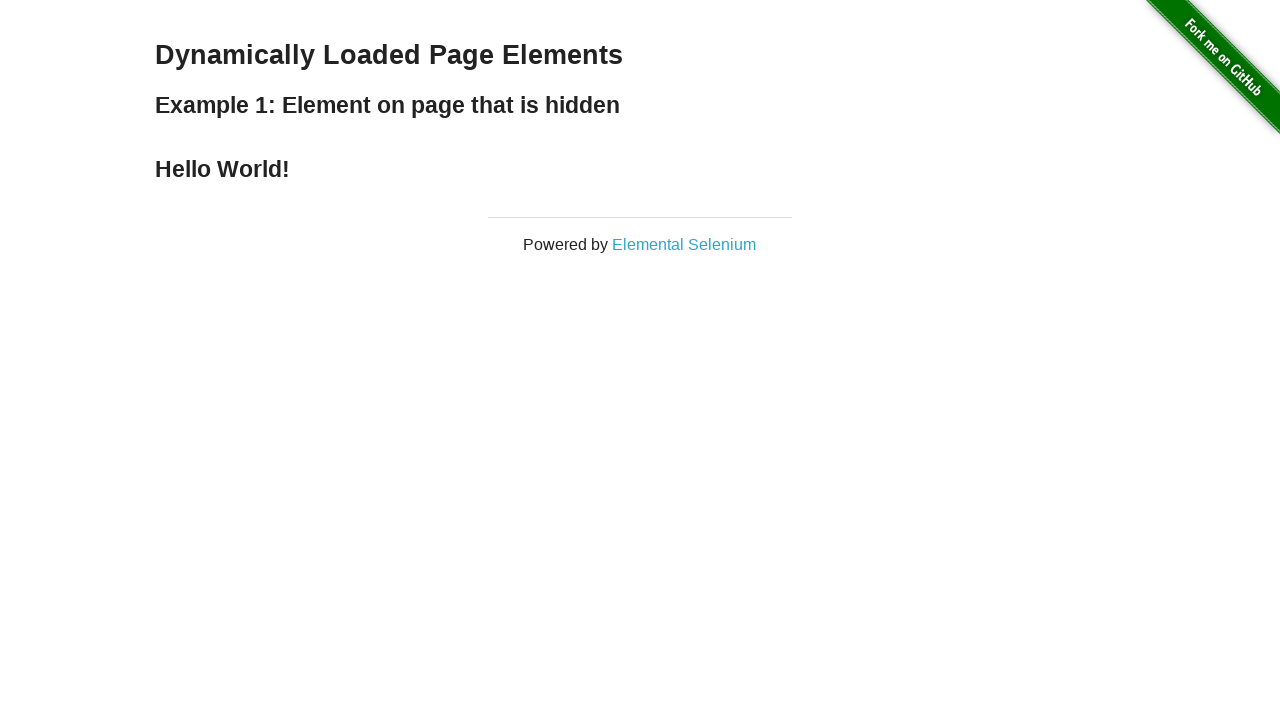

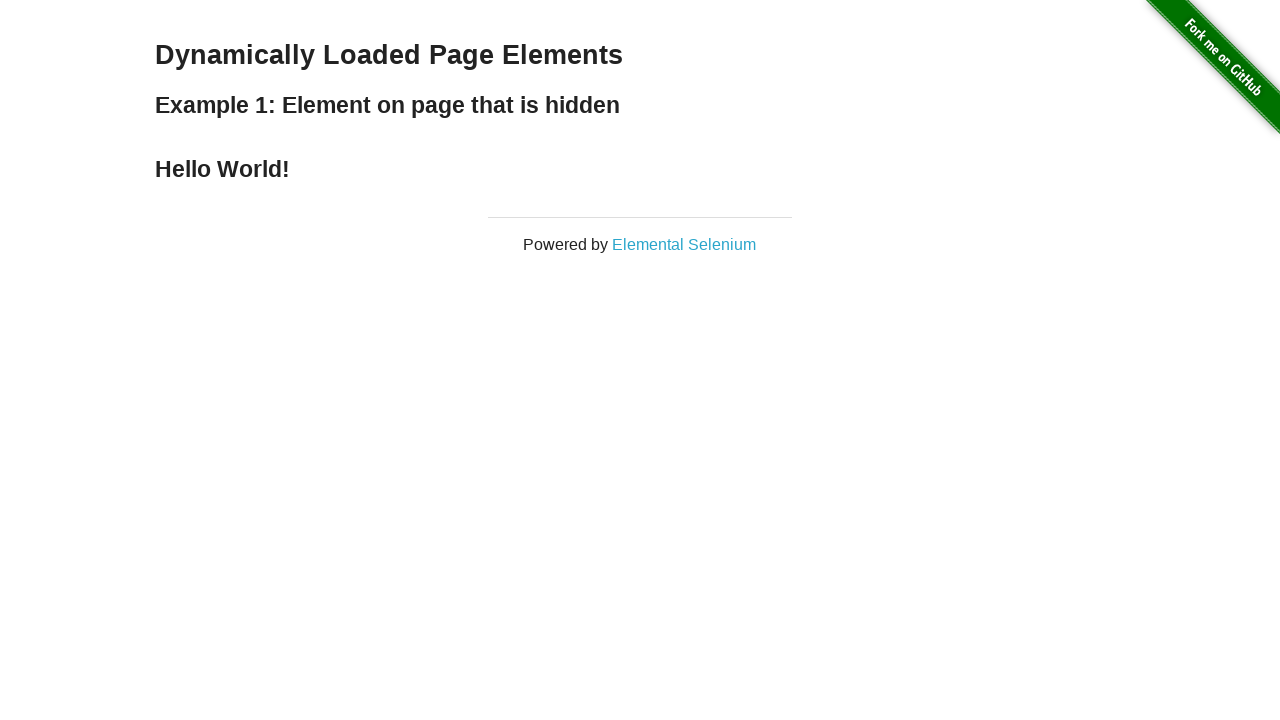